Tests autocomplete dropdown functionality by typing "UNI" and using arrow keys to navigate through suggestions until "United Kingdom" is selected

Starting URL: http://qaclickacademy.com/practice.php

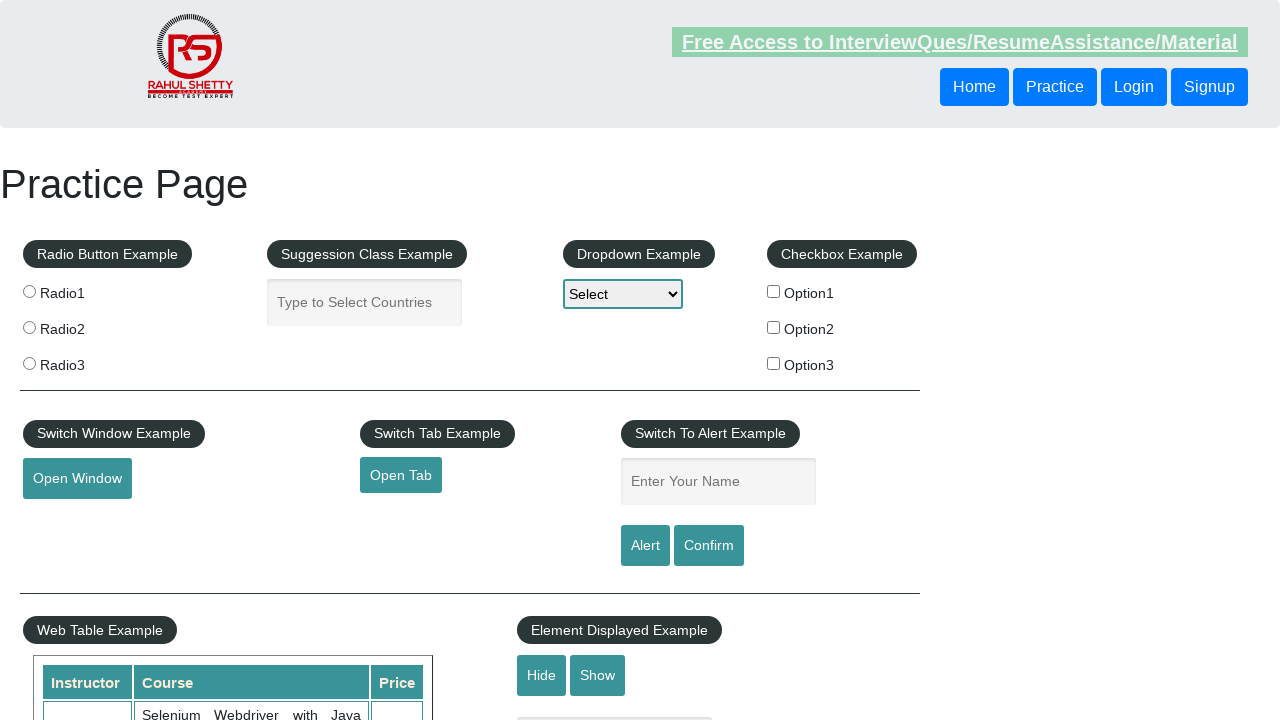

Typed 'UNI' in autocomplete field on #autocomplete
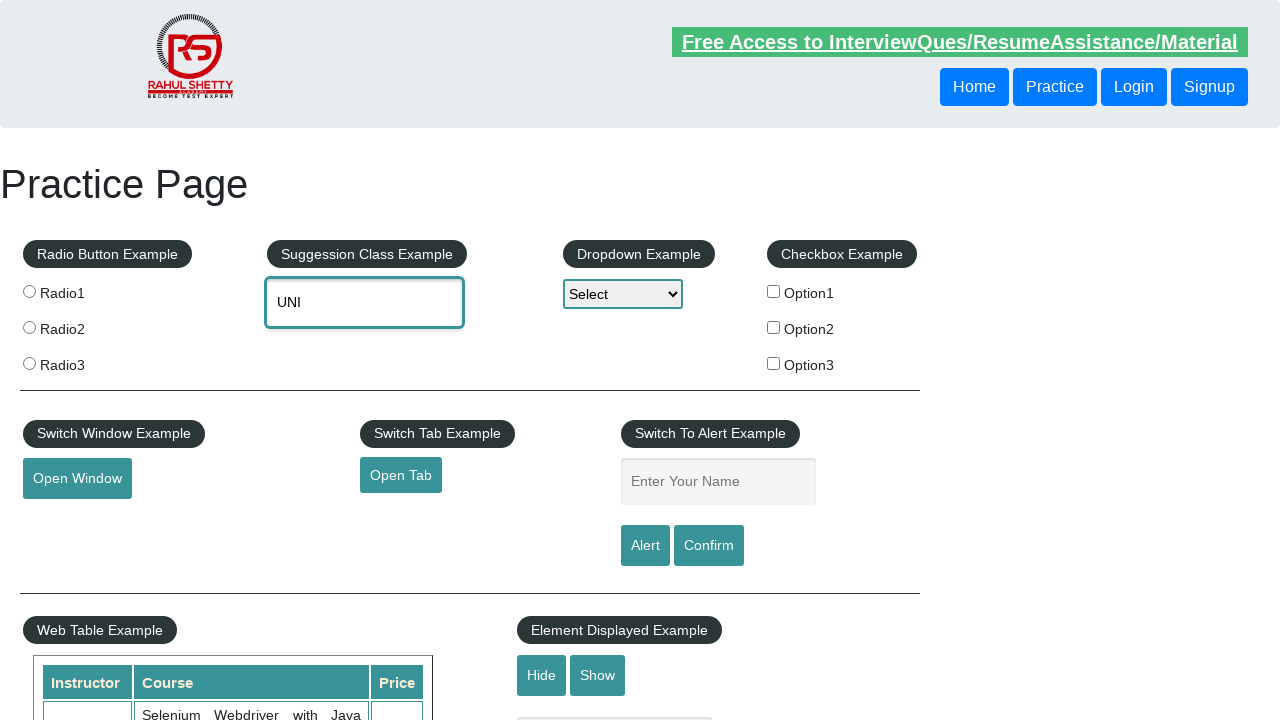

Waited for dropdown suggestions to appear
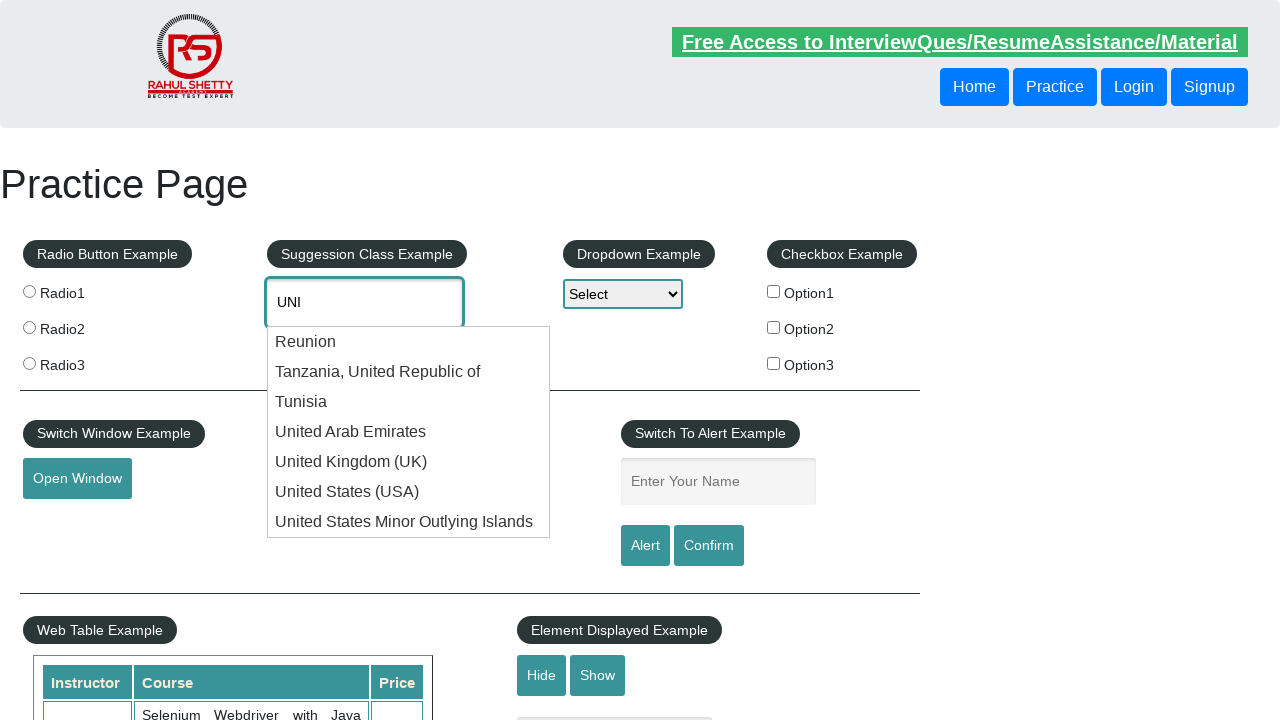

Pressed ArrowDown to navigate dropdown on #autocomplete
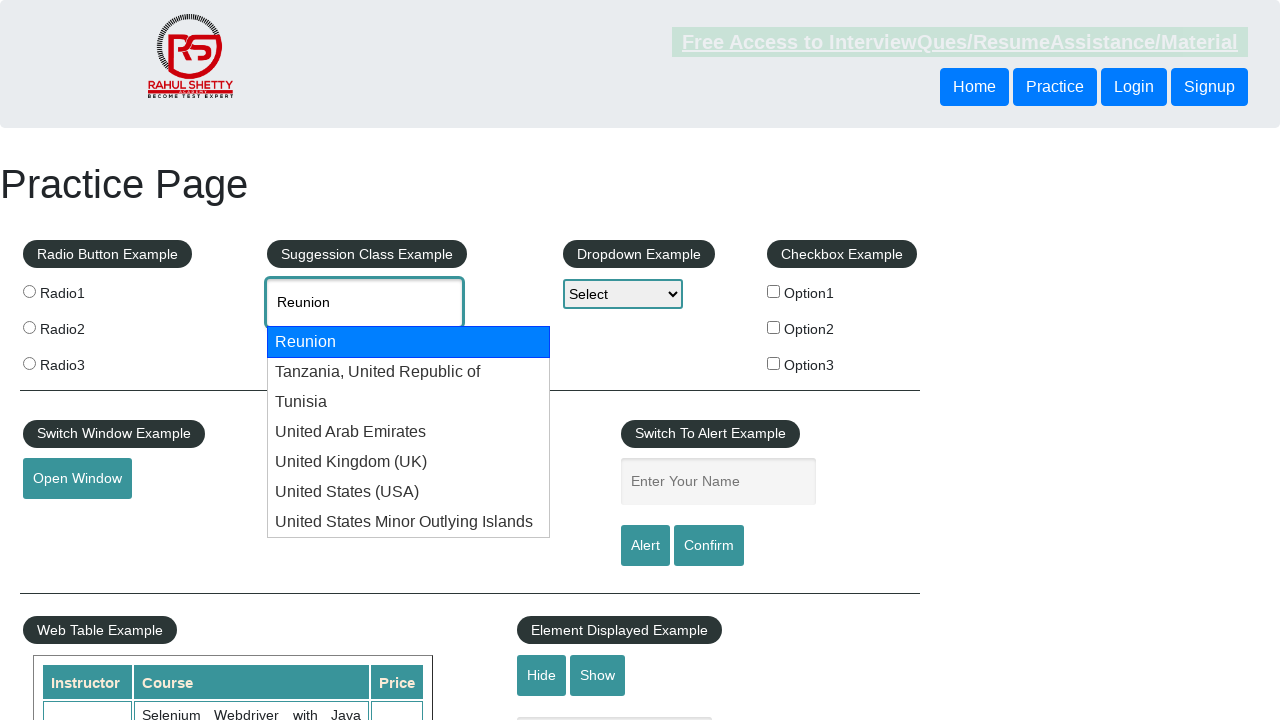

Checked current value: 'Reunion'
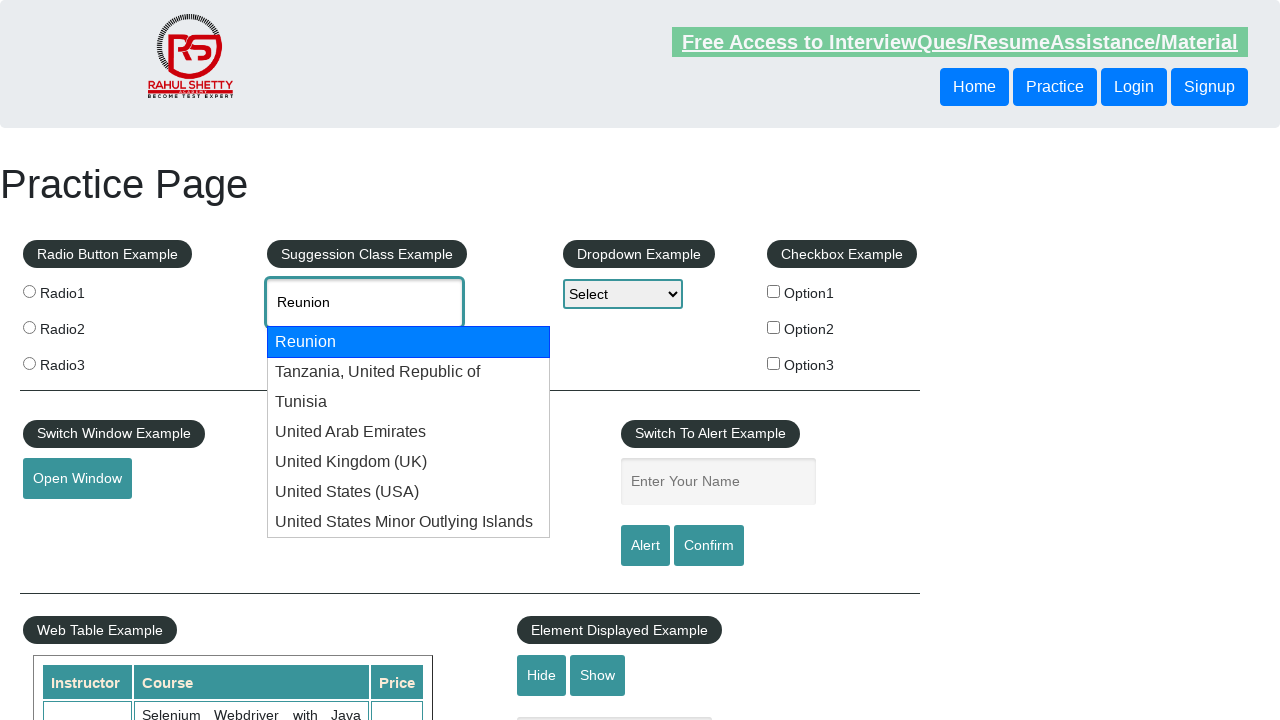

Waited before pressing ArrowDown (attempt 1/10)
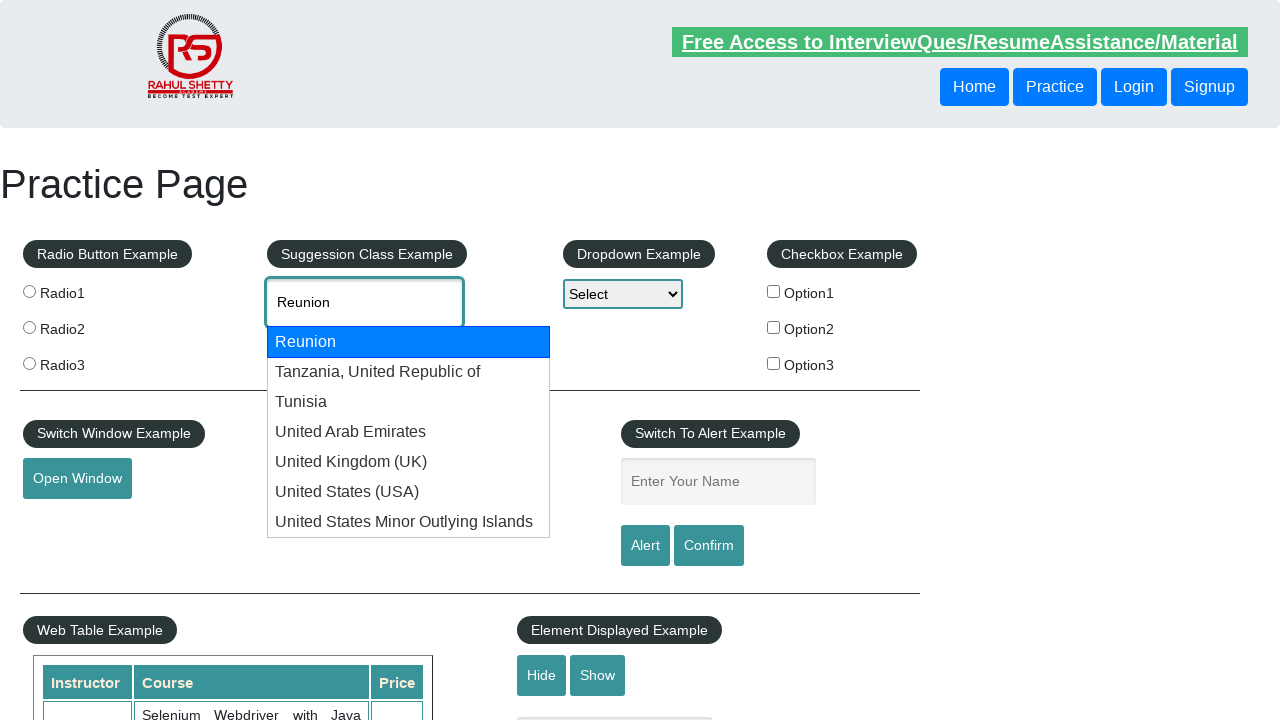

Pressed ArrowDown to navigate to next option (attempt 1/10) on #autocomplete
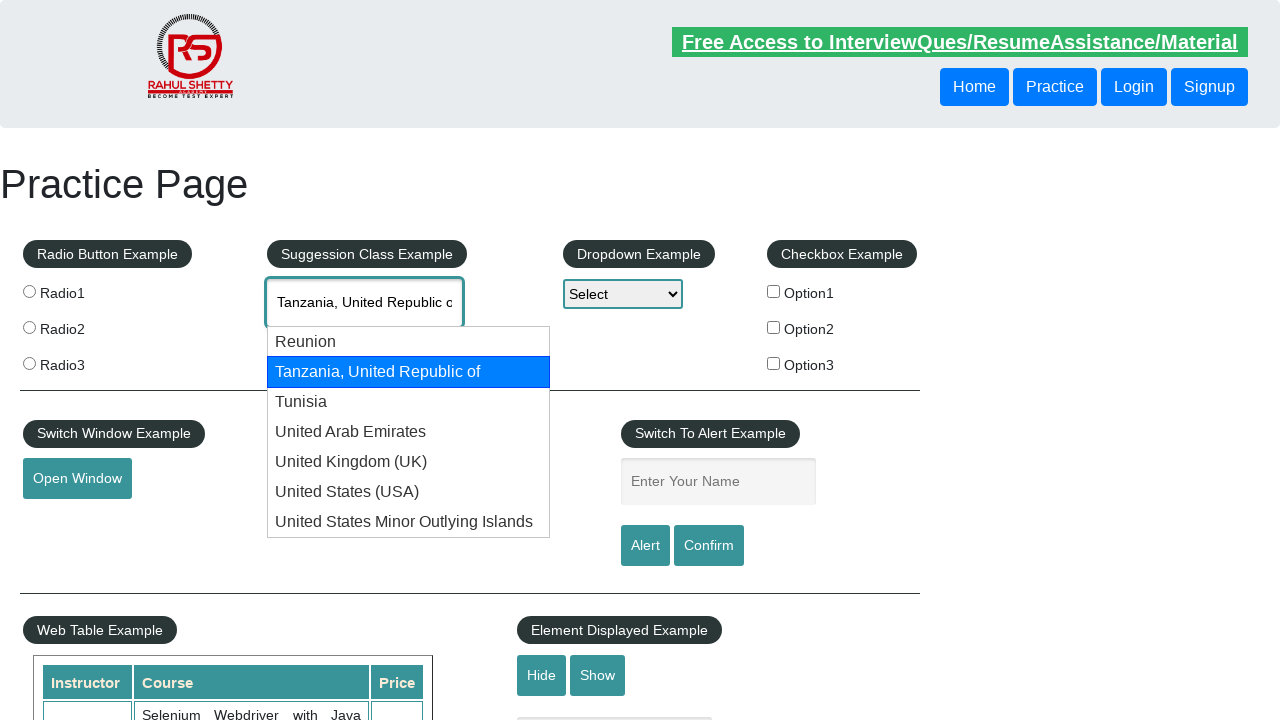

Checked current value: 'Tanzania, United Republic of' (attempt 1/10)
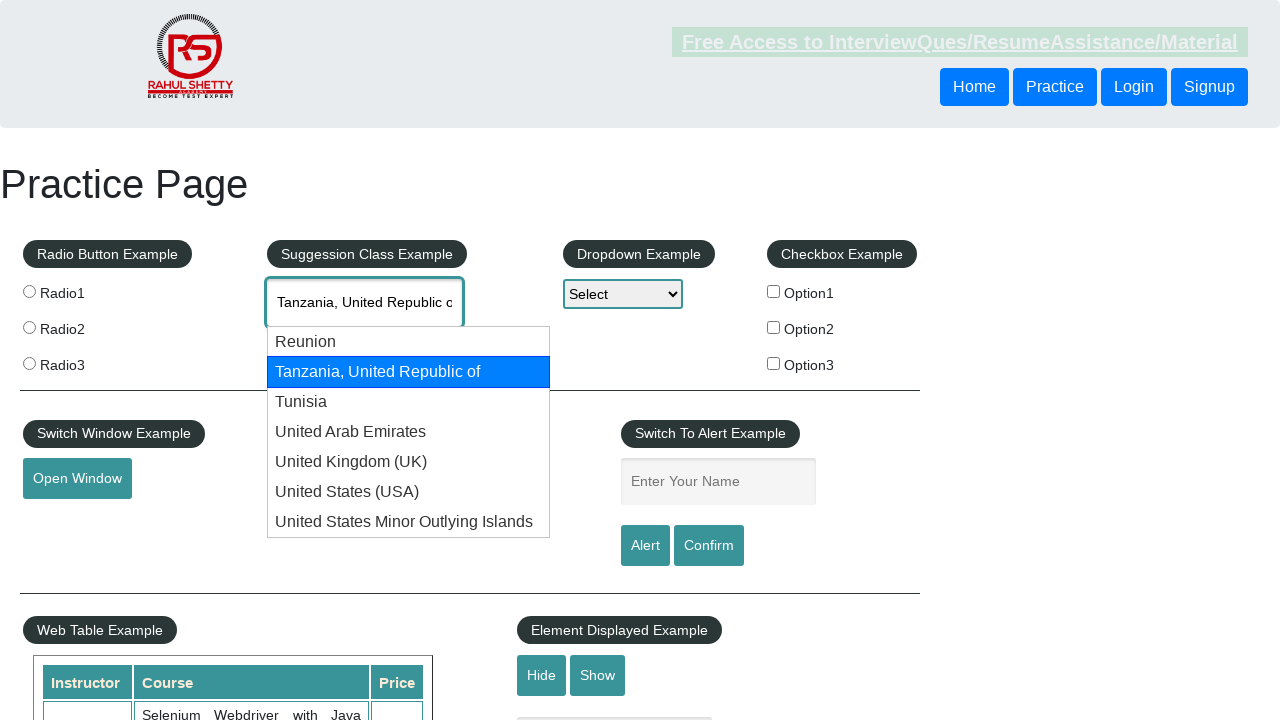

Waited before pressing ArrowDown (attempt 2/10)
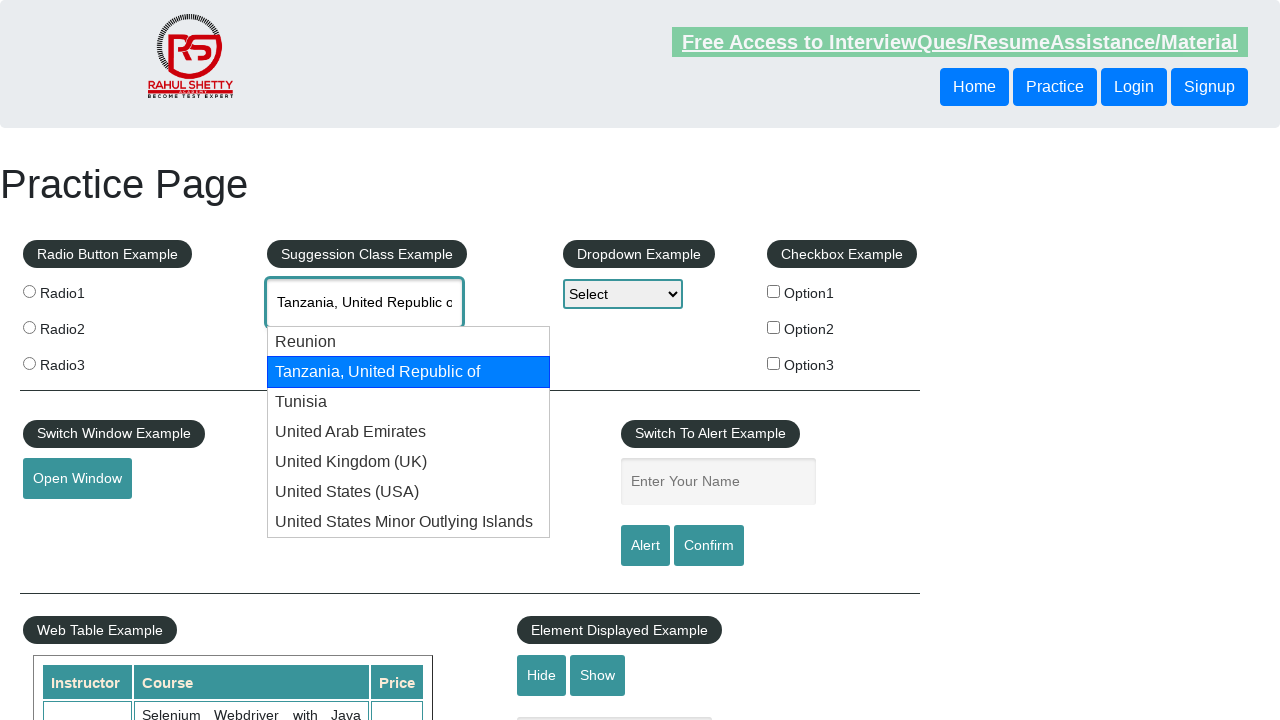

Pressed ArrowDown to navigate to next option (attempt 2/10) on #autocomplete
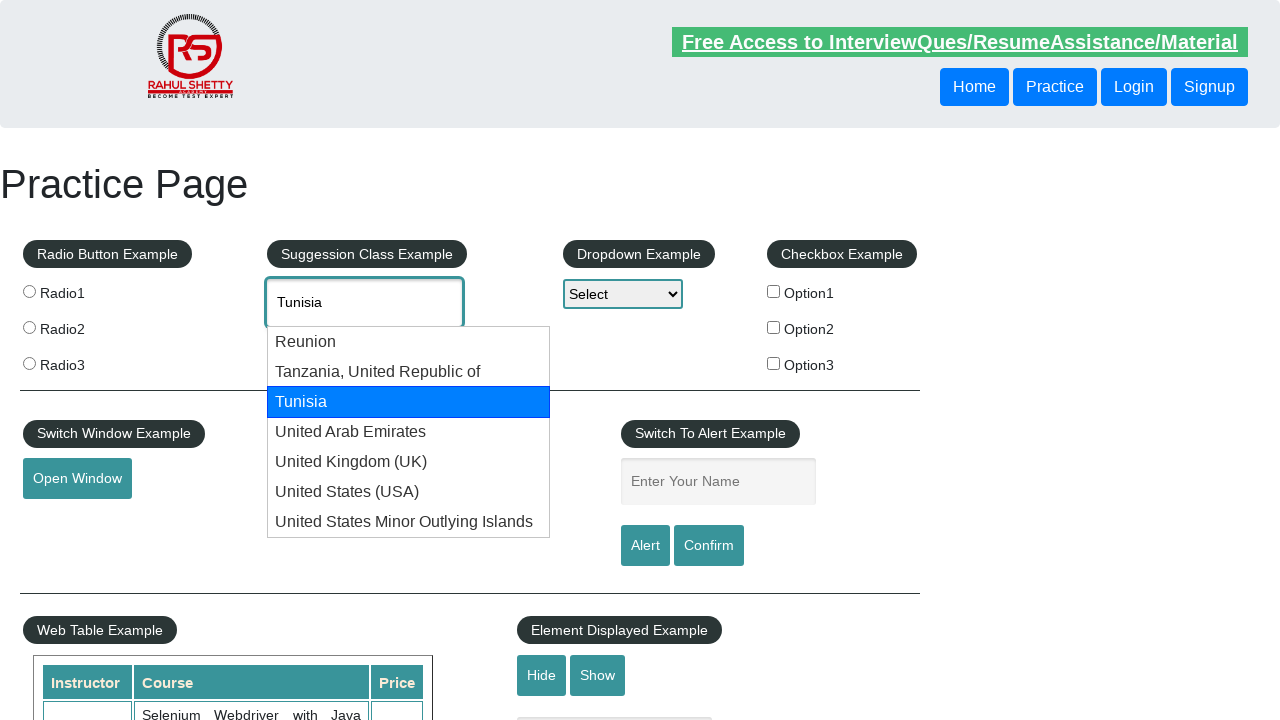

Checked current value: 'Tunisia' (attempt 2/10)
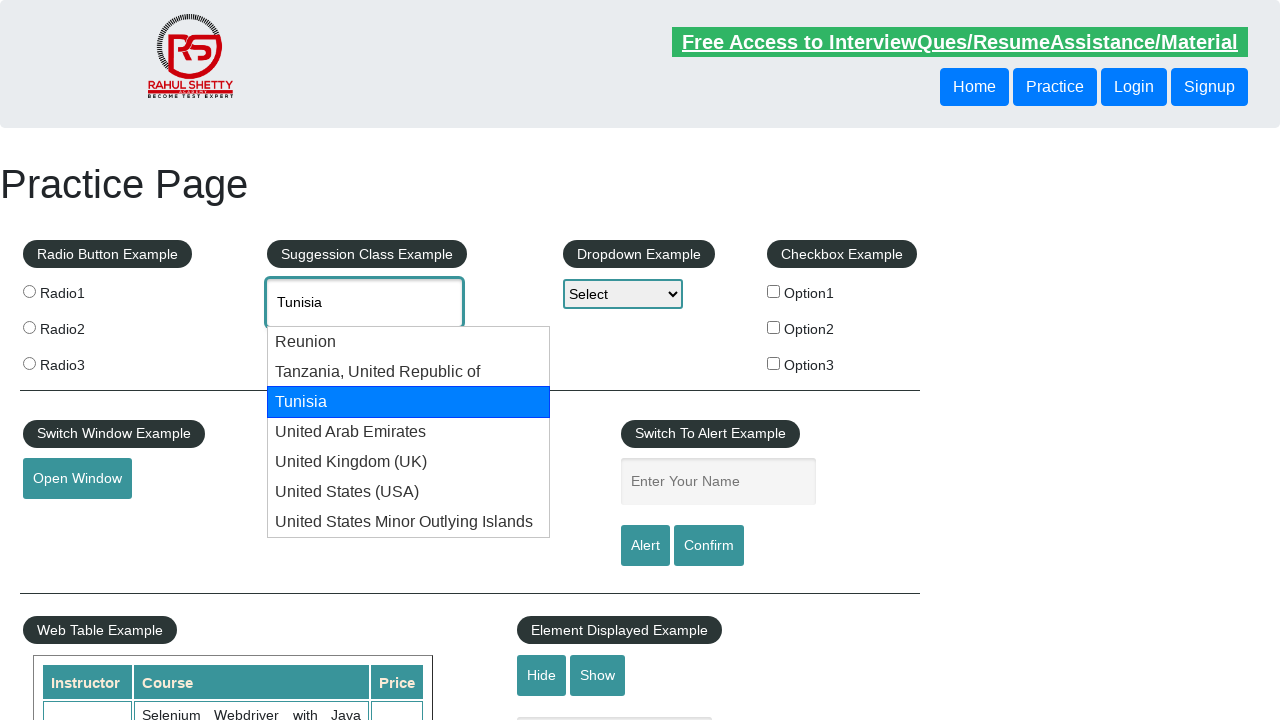

Waited before pressing ArrowDown (attempt 3/10)
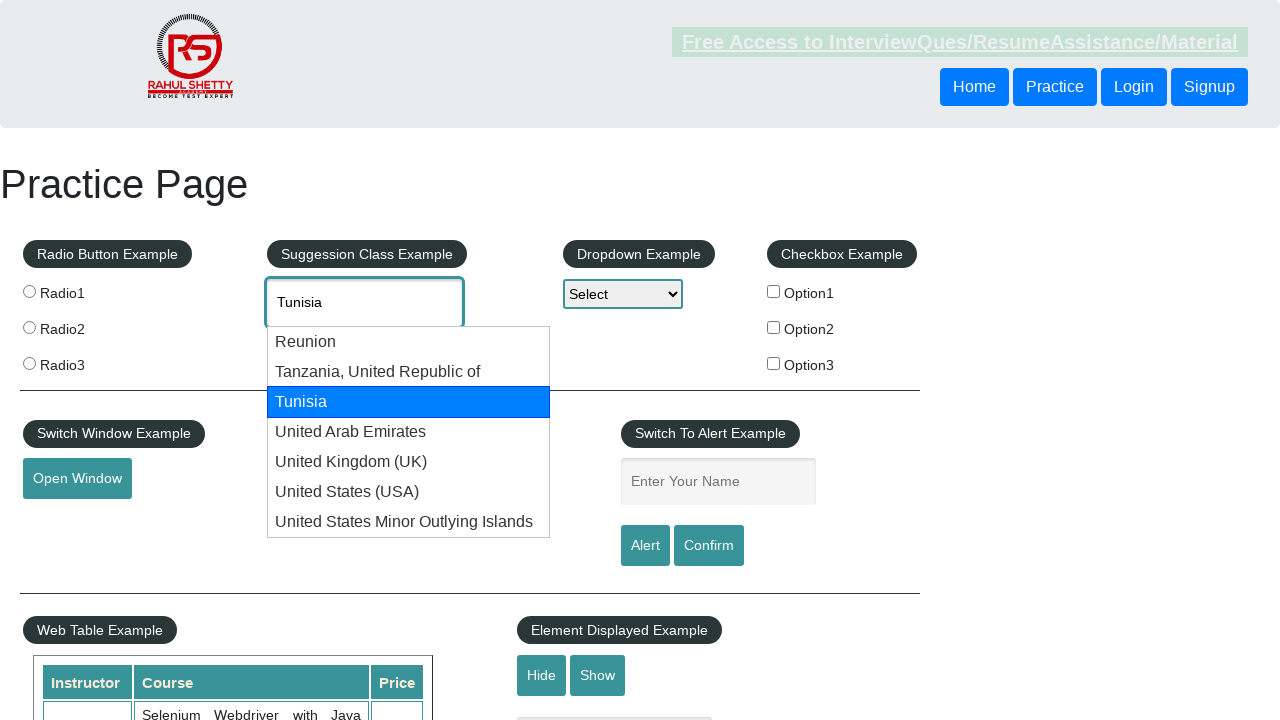

Pressed ArrowDown to navigate to next option (attempt 3/10) on #autocomplete
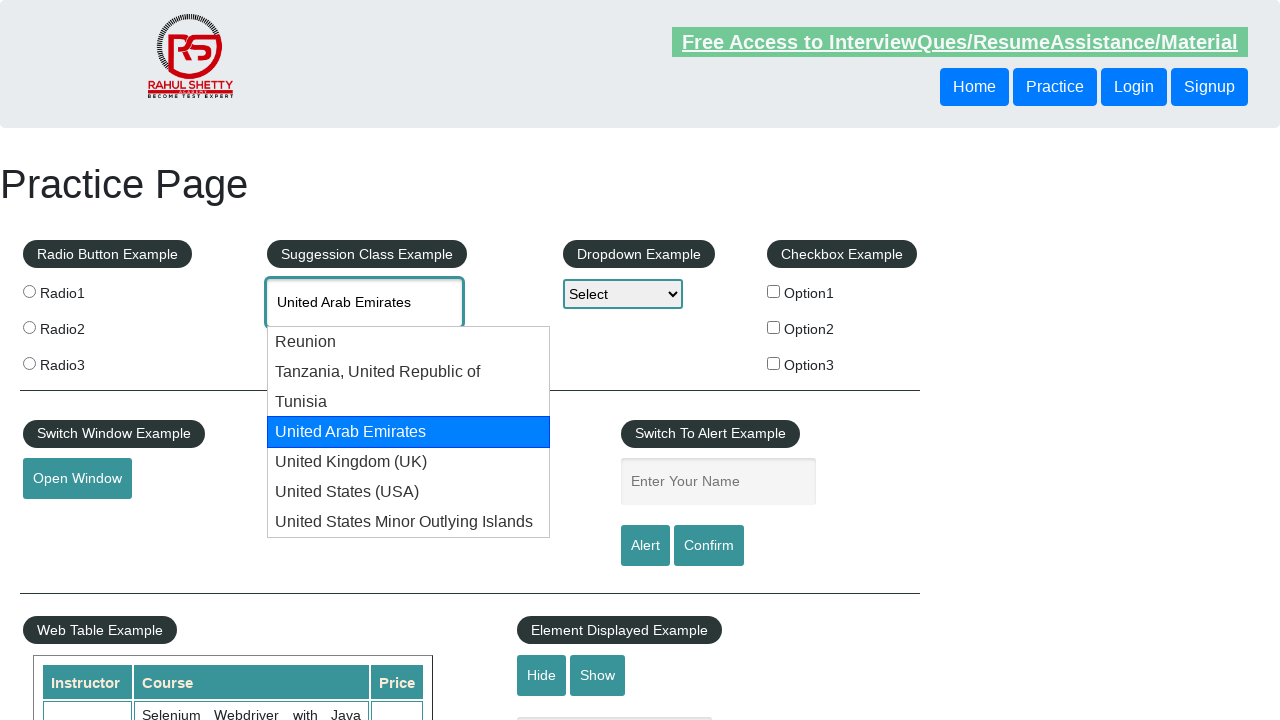

Checked current value: 'United Arab Emirates' (attempt 3/10)
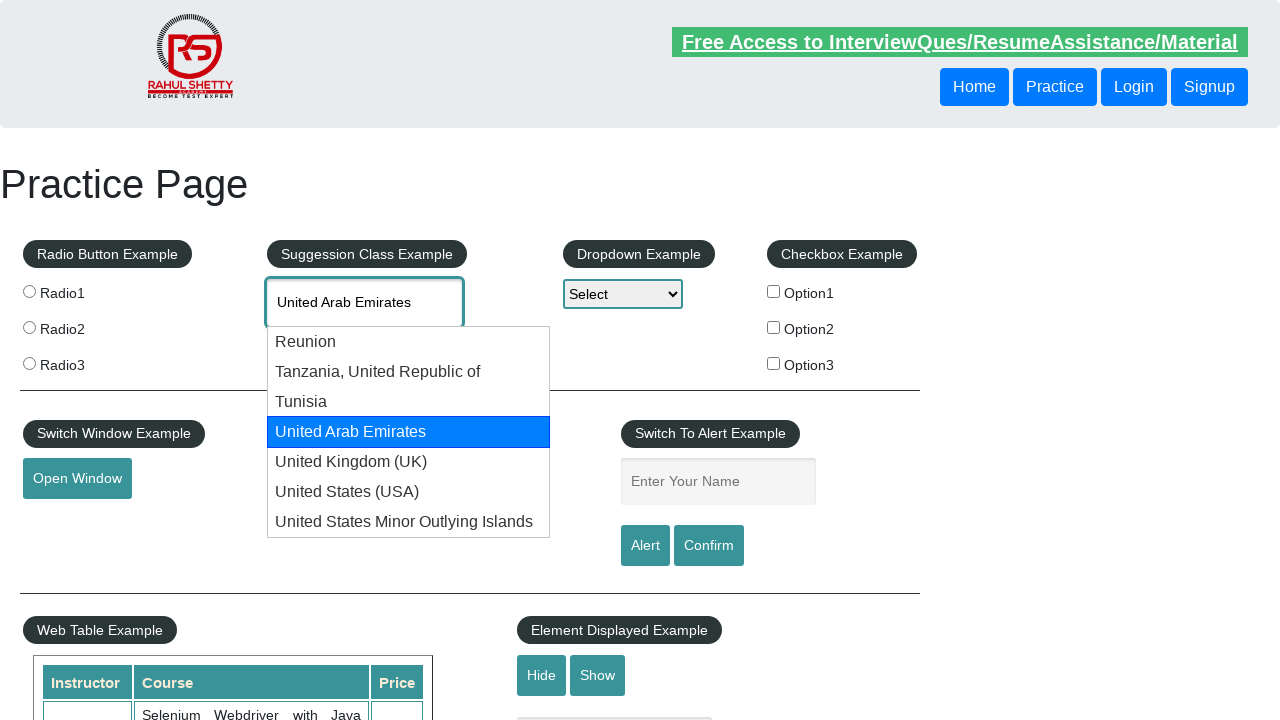

Waited before pressing ArrowDown (attempt 4/10)
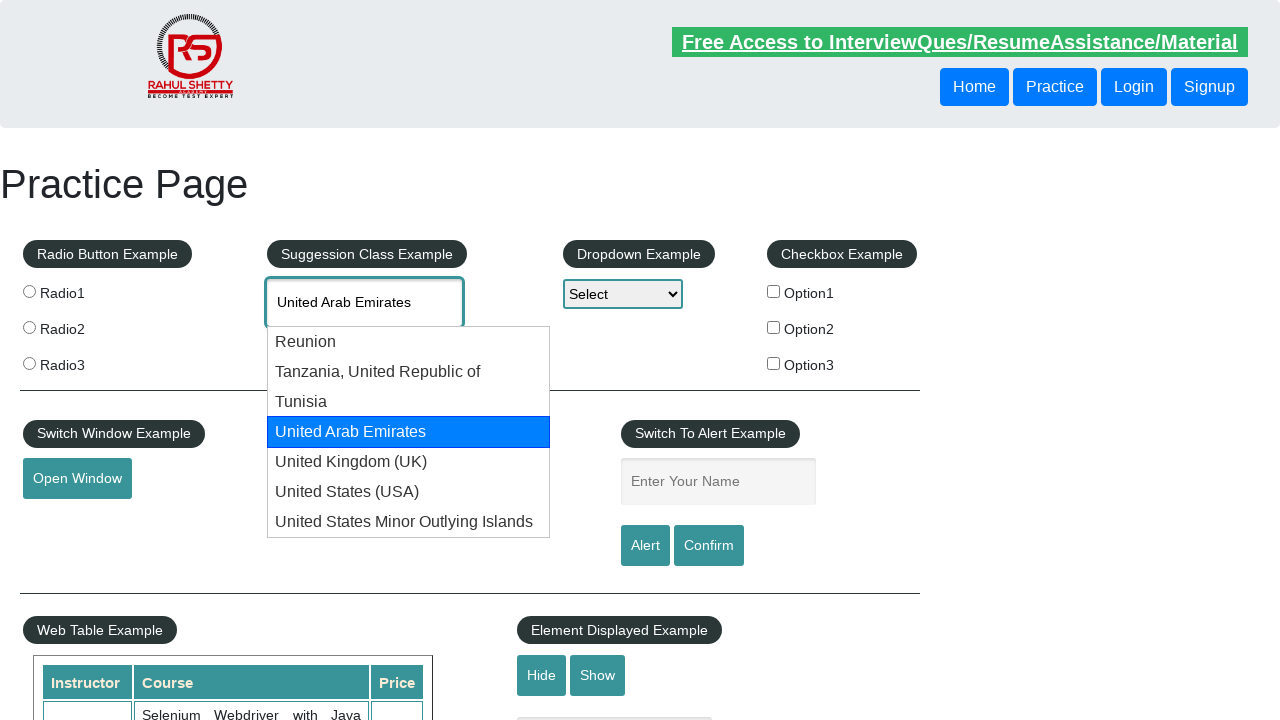

Pressed ArrowDown to navigate to next option (attempt 4/10) on #autocomplete
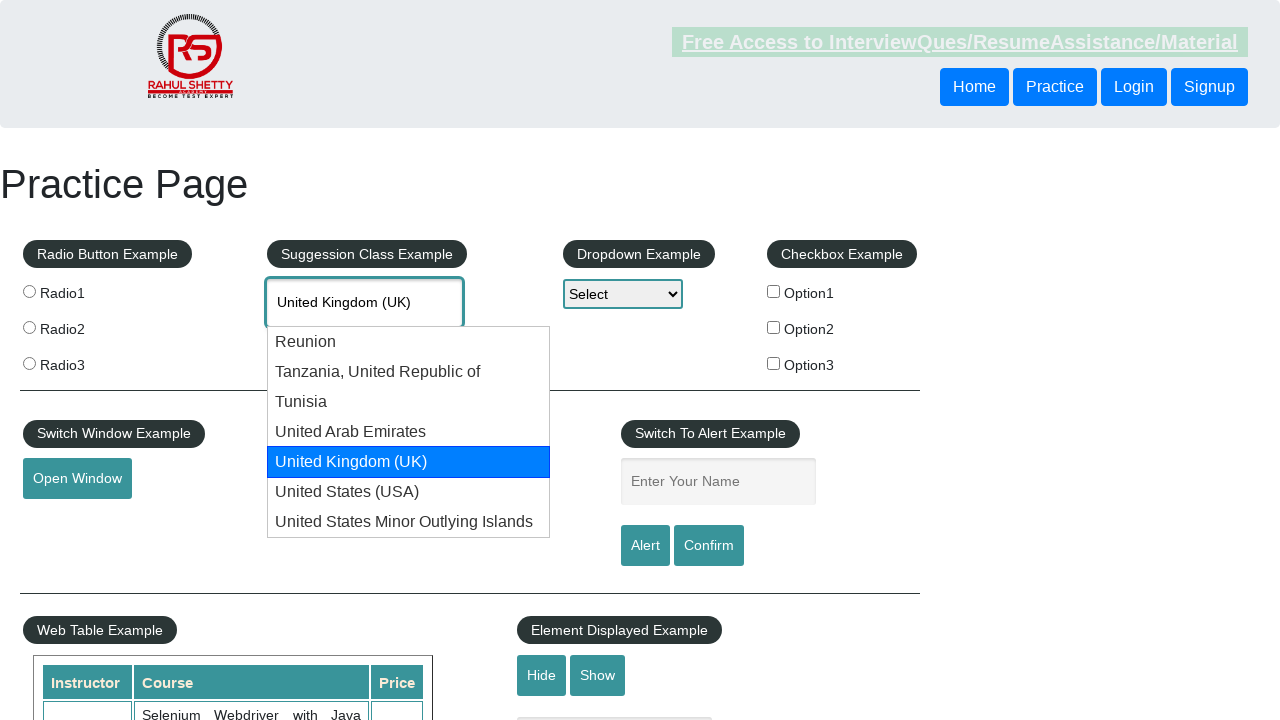

Checked current value: 'United Kingdom (UK)' (attempt 4/10)
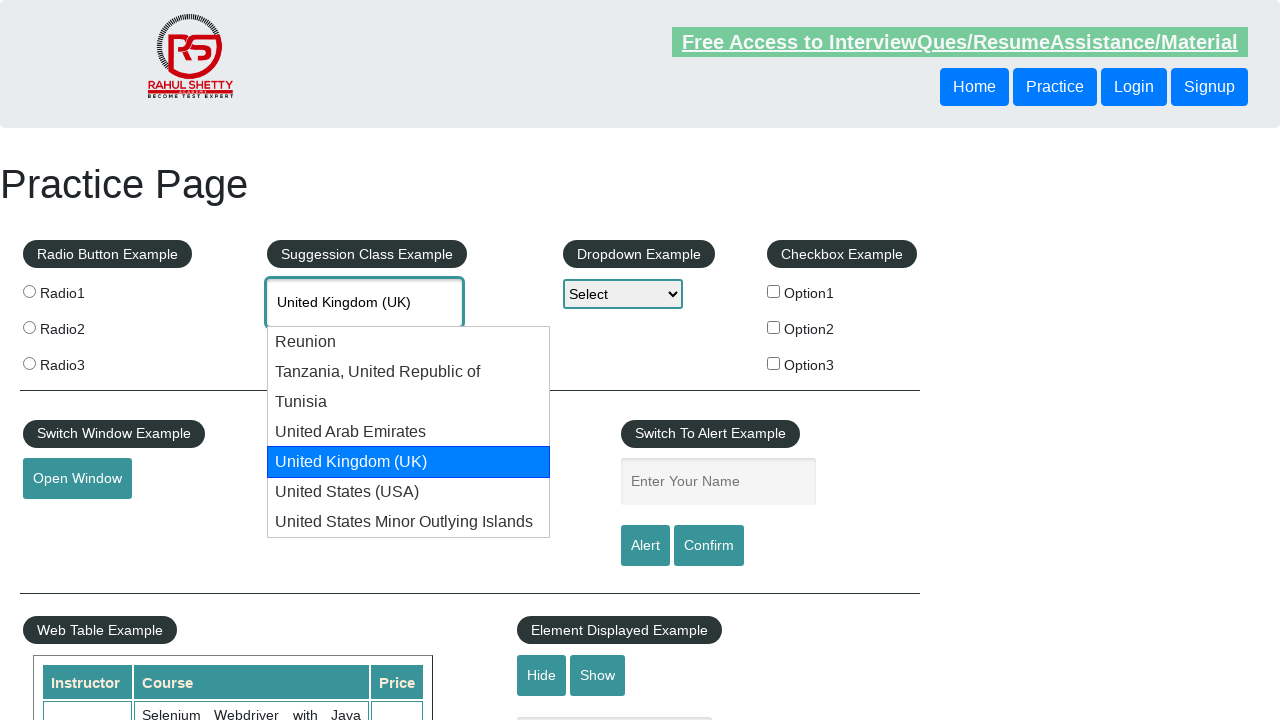

Waited before pressing ArrowDown (attempt 5/10)
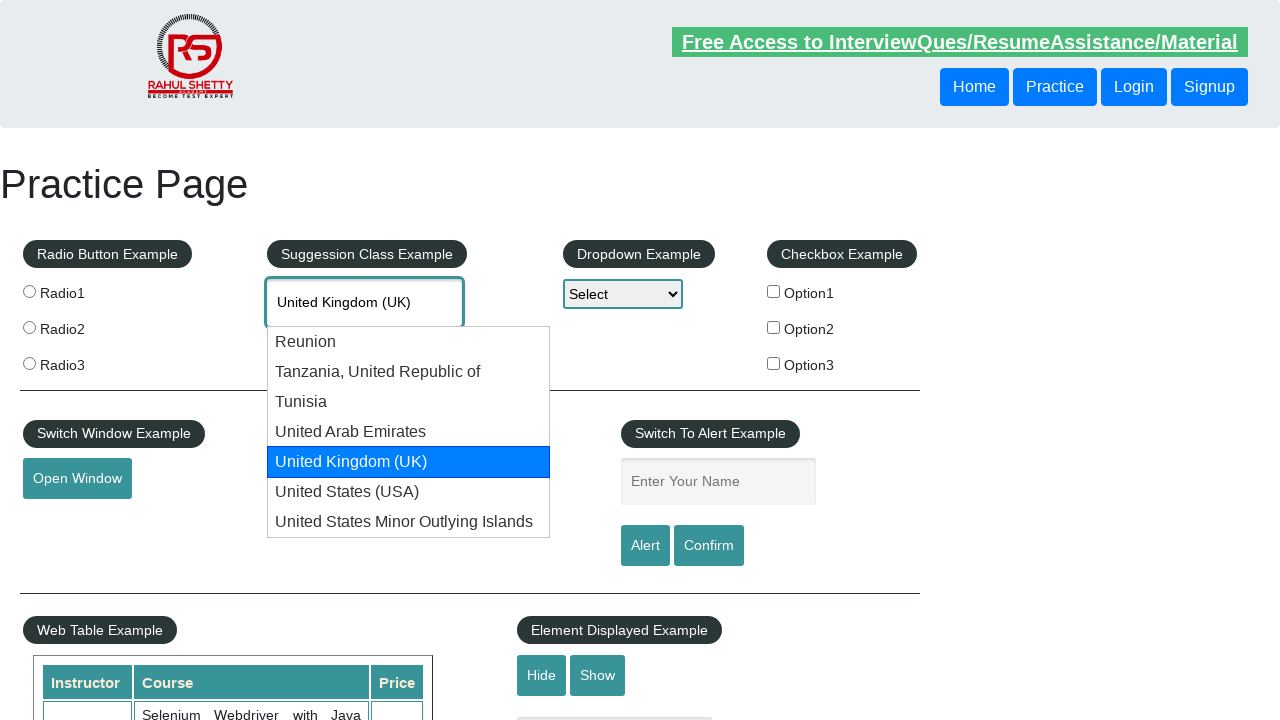

Pressed ArrowDown to navigate to next option (attempt 5/10) on #autocomplete
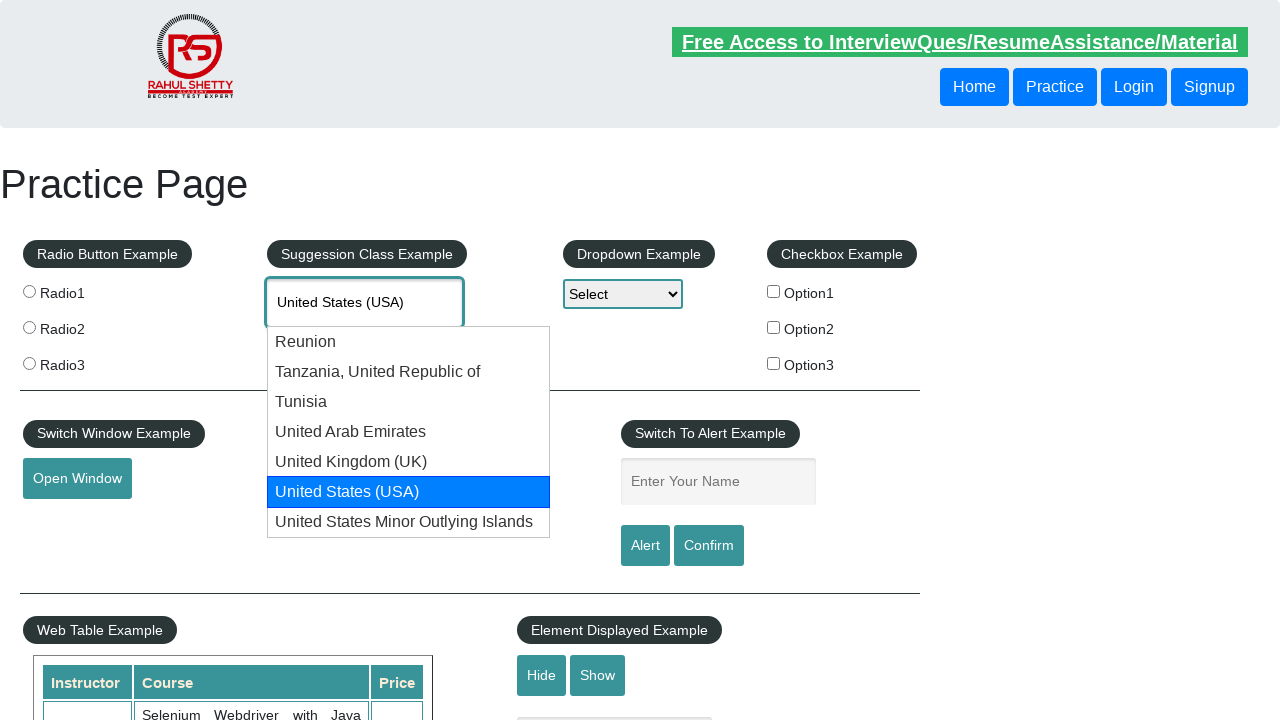

Checked current value: 'United States (USA)' (attempt 5/10)
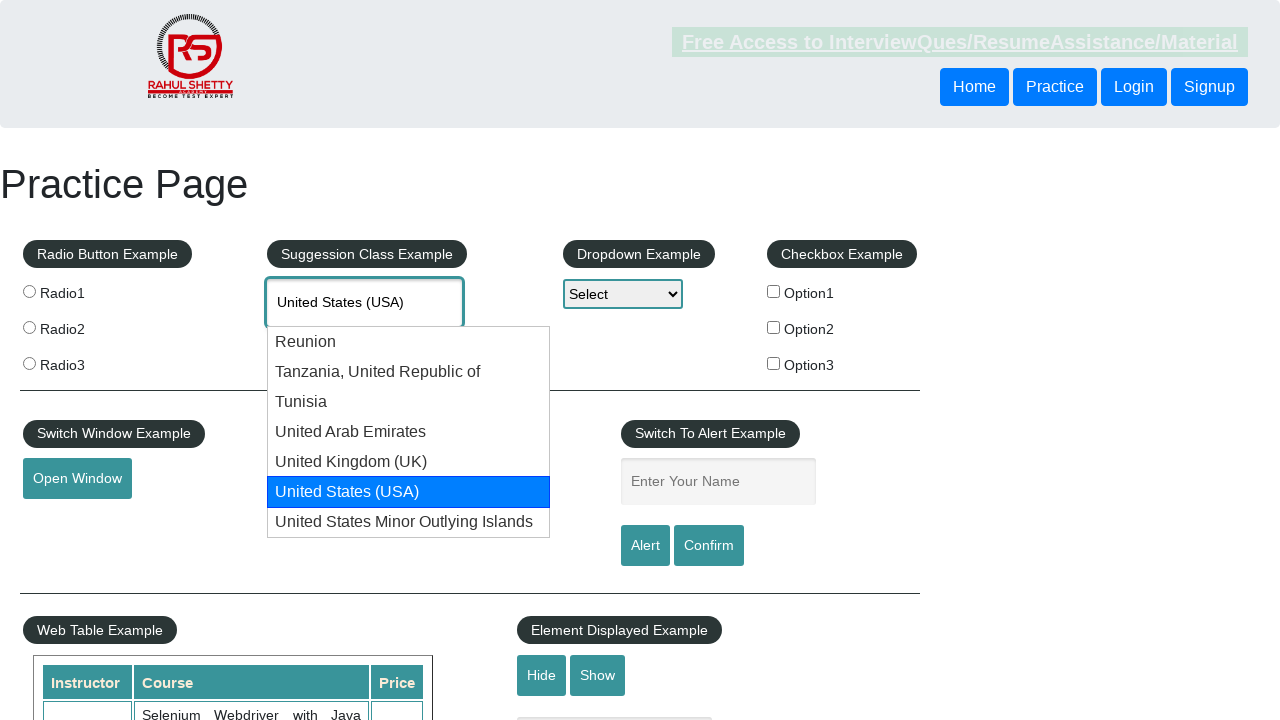

Waited before pressing ArrowDown (attempt 6/10)
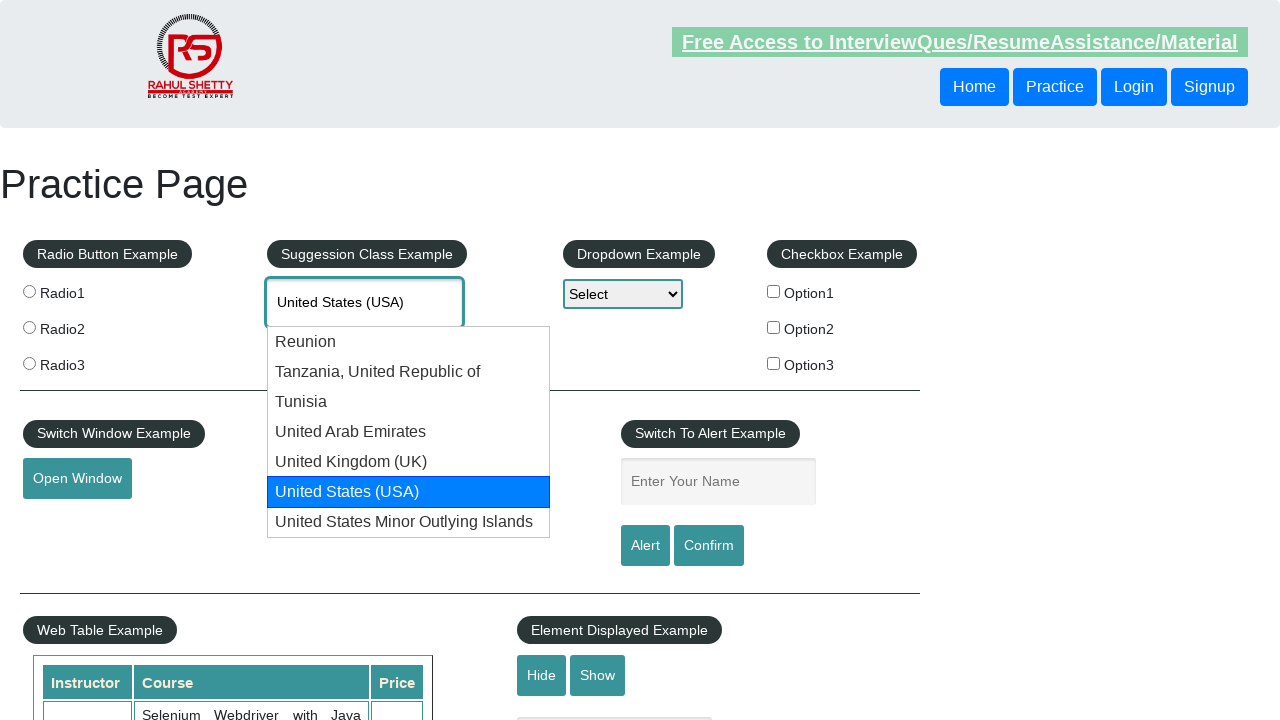

Pressed ArrowDown to navigate to next option (attempt 6/10) on #autocomplete
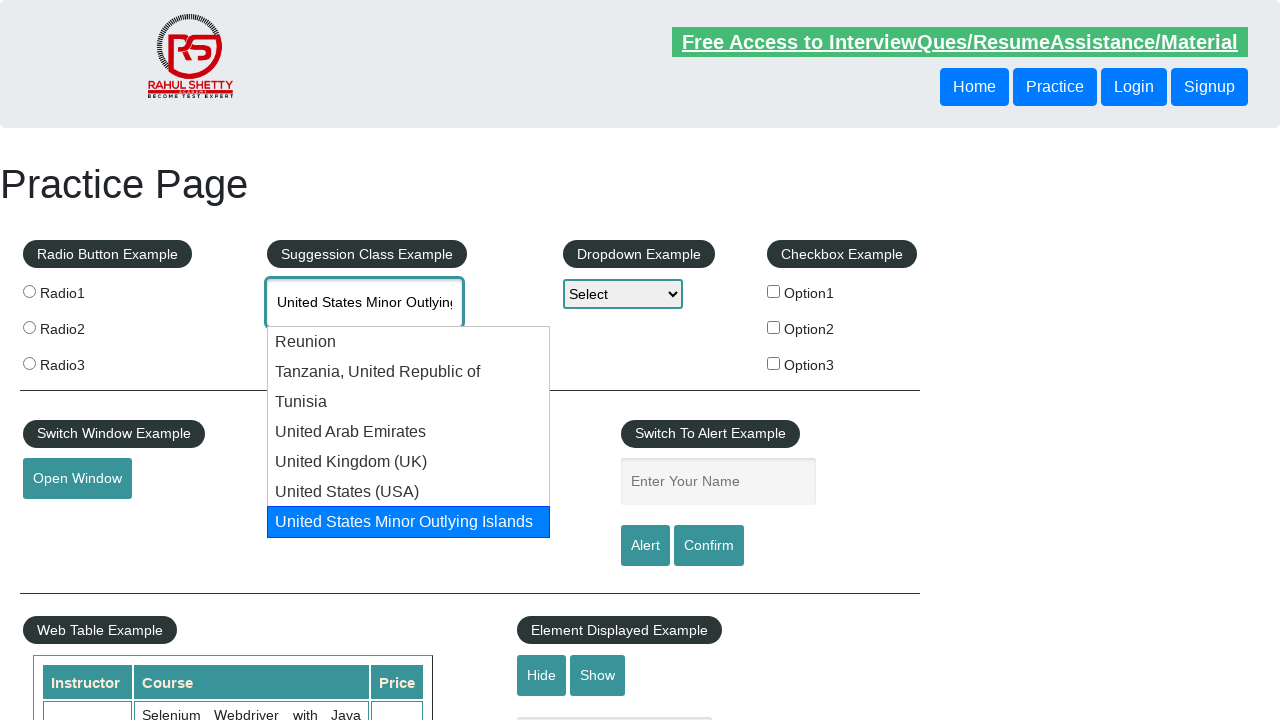

Checked current value: 'United States Minor Outlying Islands' (attempt 6/10)
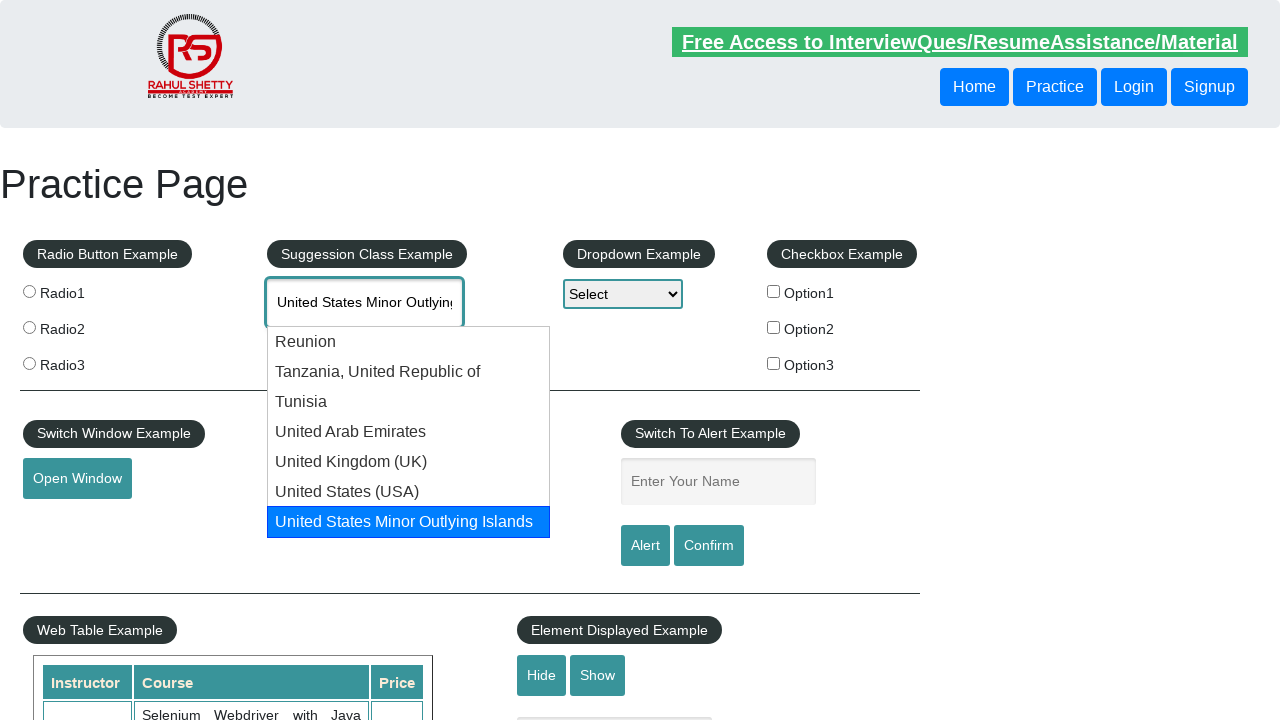

Waited before pressing ArrowDown (attempt 7/10)
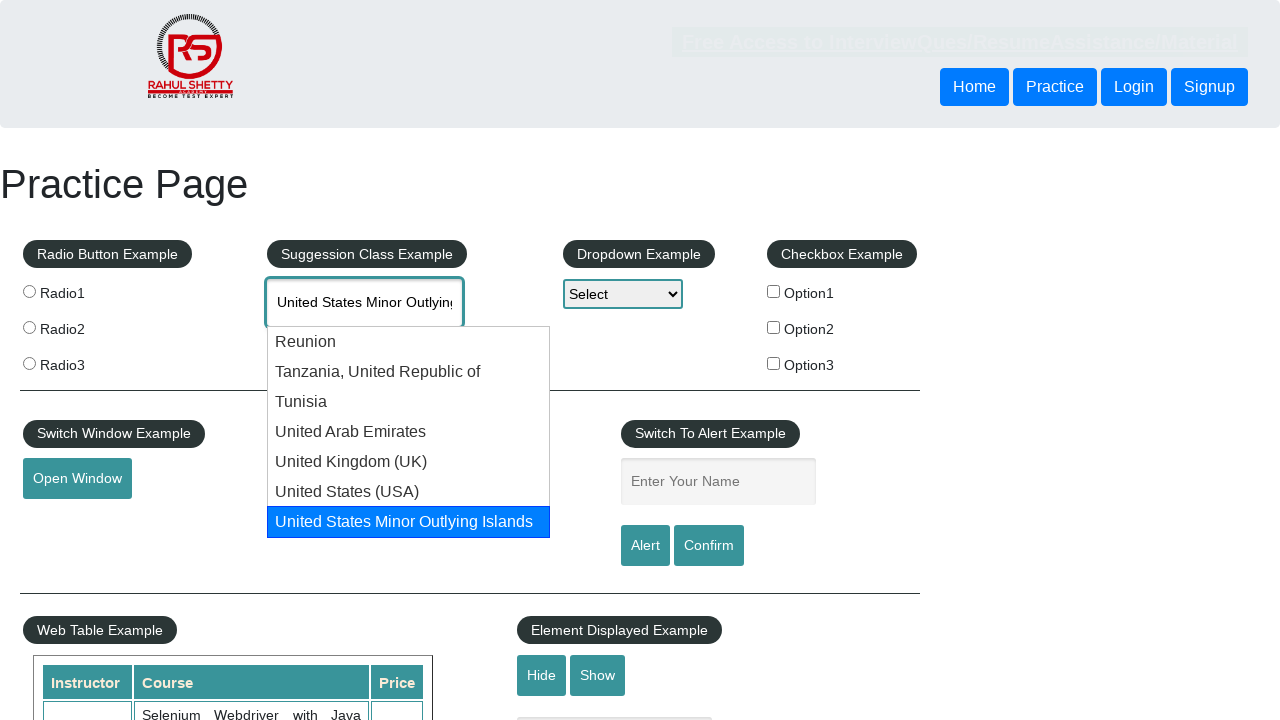

Pressed ArrowDown to navigate to next option (attempt 7/10) on #autocomplete
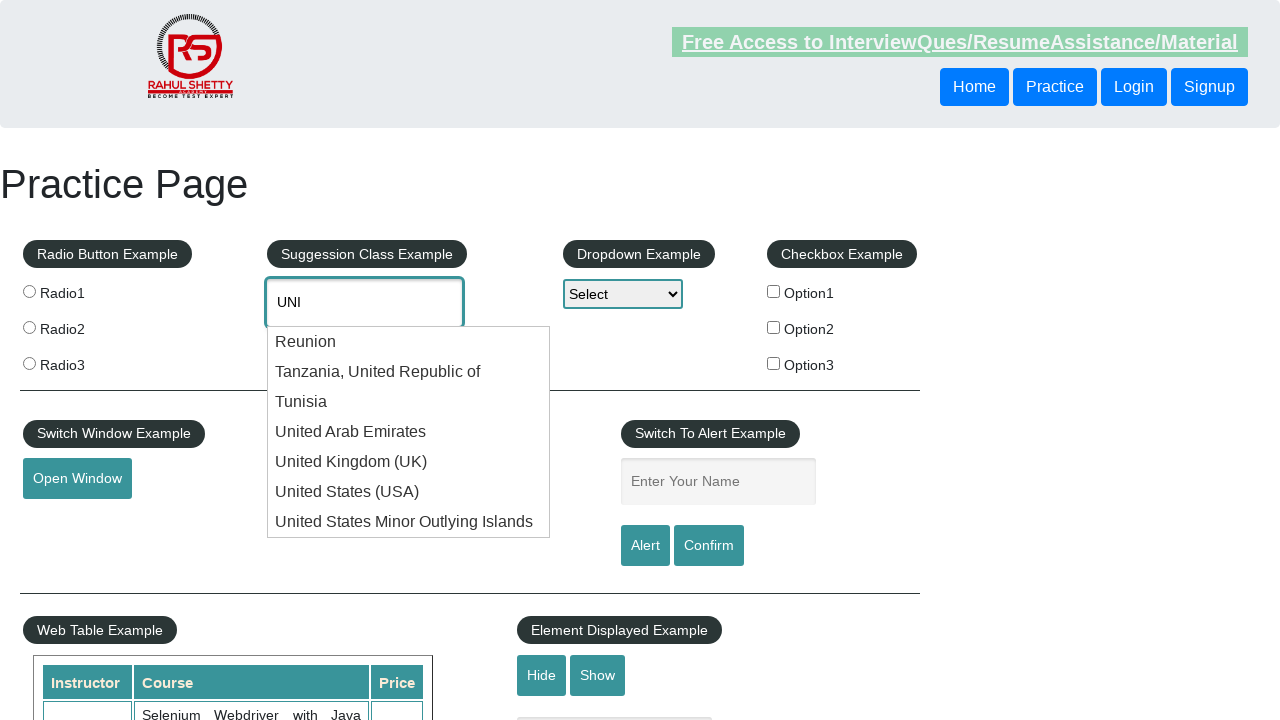

Checked current value: 'UNI' (attempt 7/10)
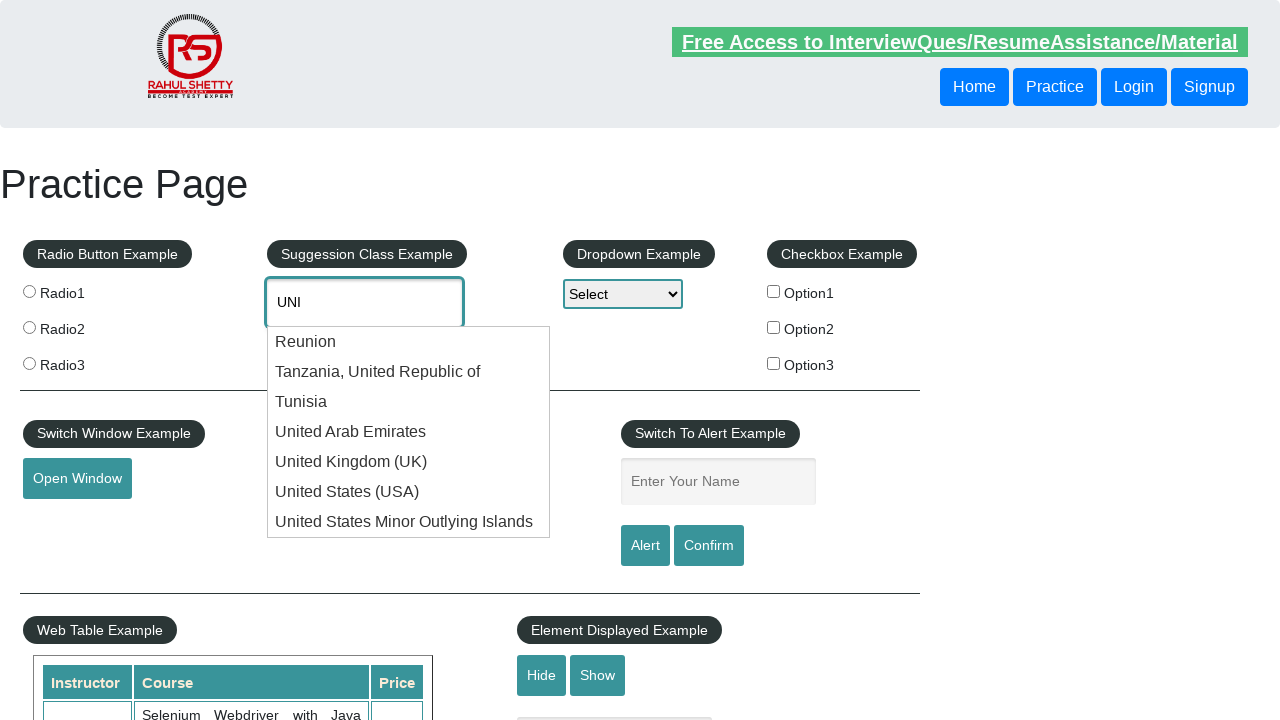

Waited before pressing ArrowDown (attempt 8/10)
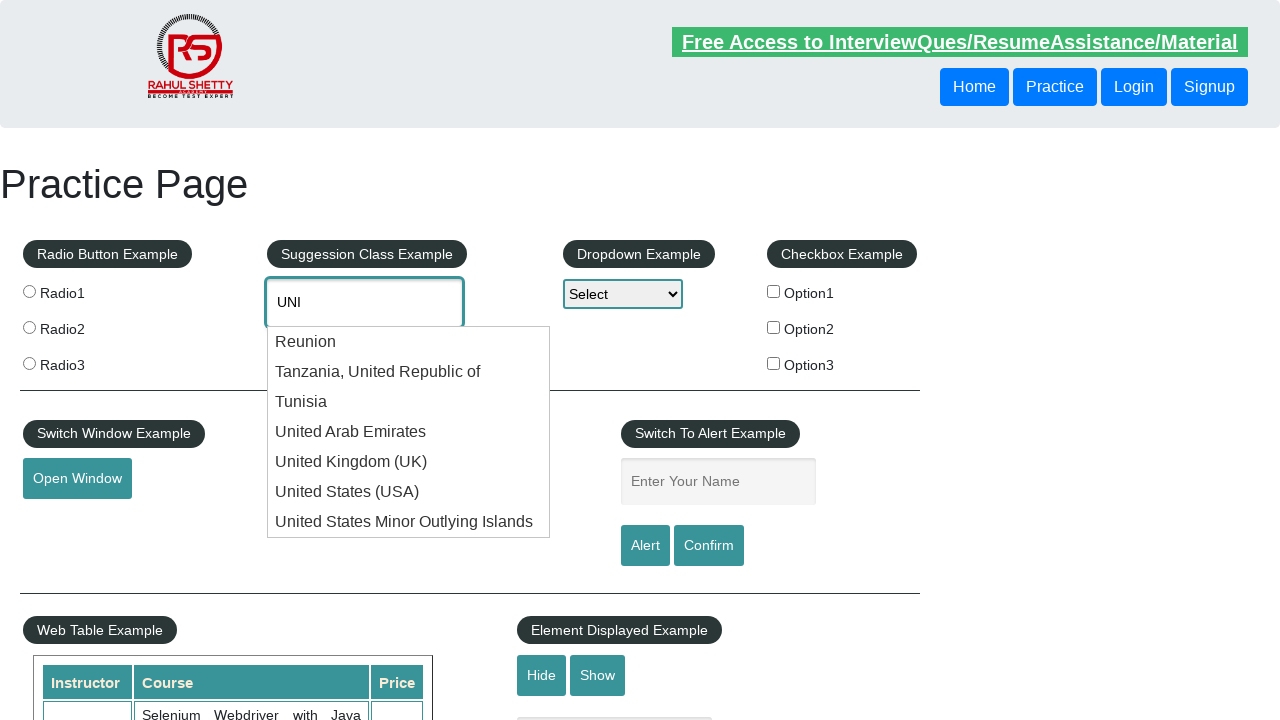

Pressed ArrowDown to navigate to next option (attempt 8/10) on #autocomplete
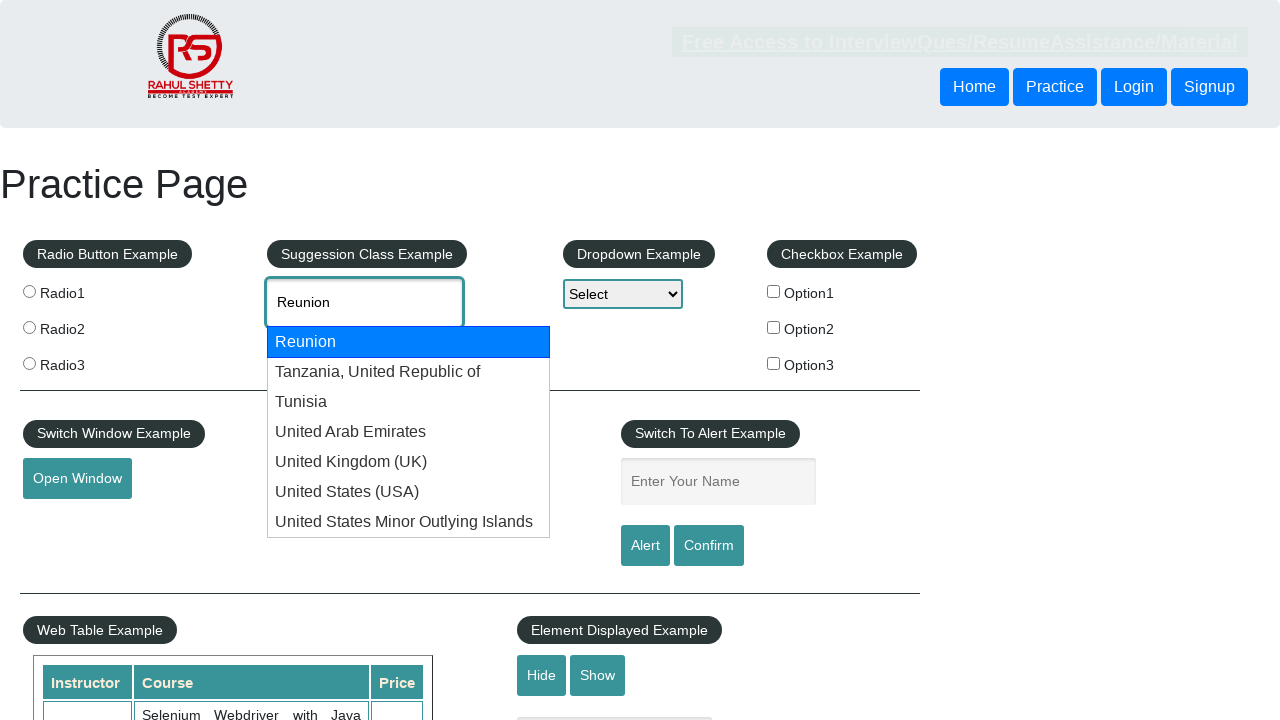

Checked current value: 'Reunion' (attempt 8/10)
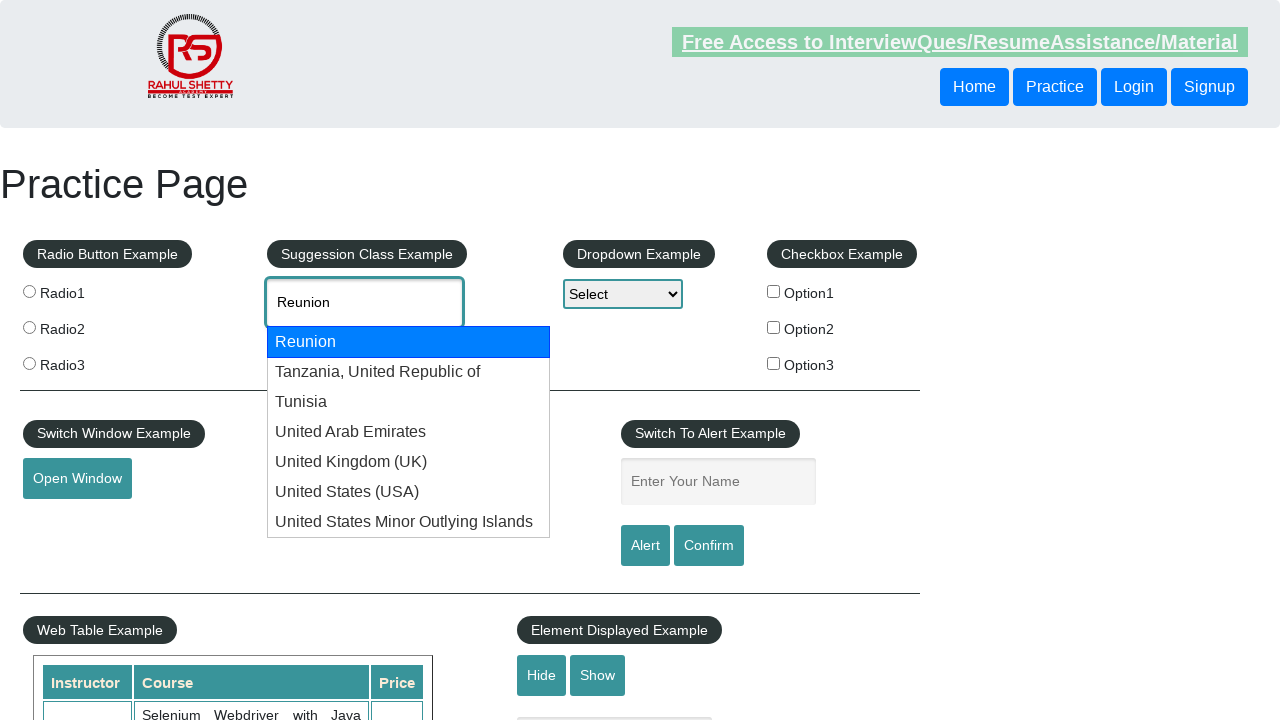

Waited before pressing ArrowDown (attempt 9/10)
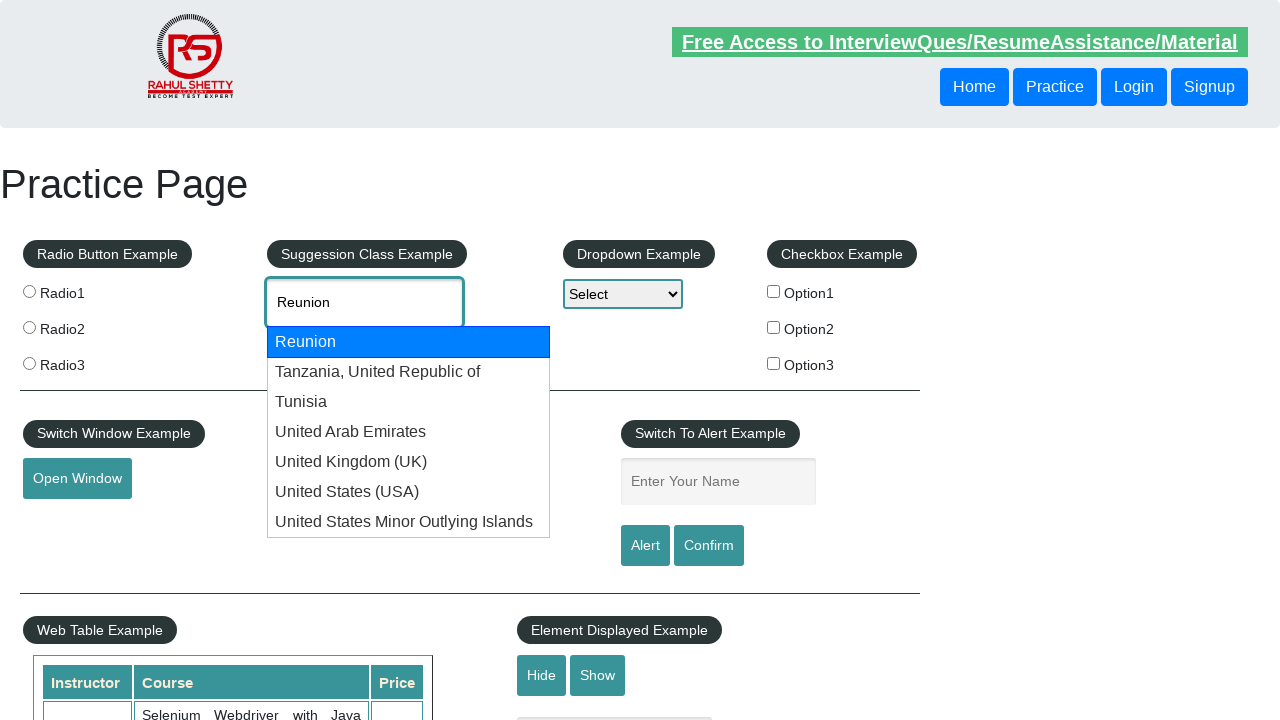

Pressed ArrowDown to navigate to next option (attempt 9/10) on #autocomplete
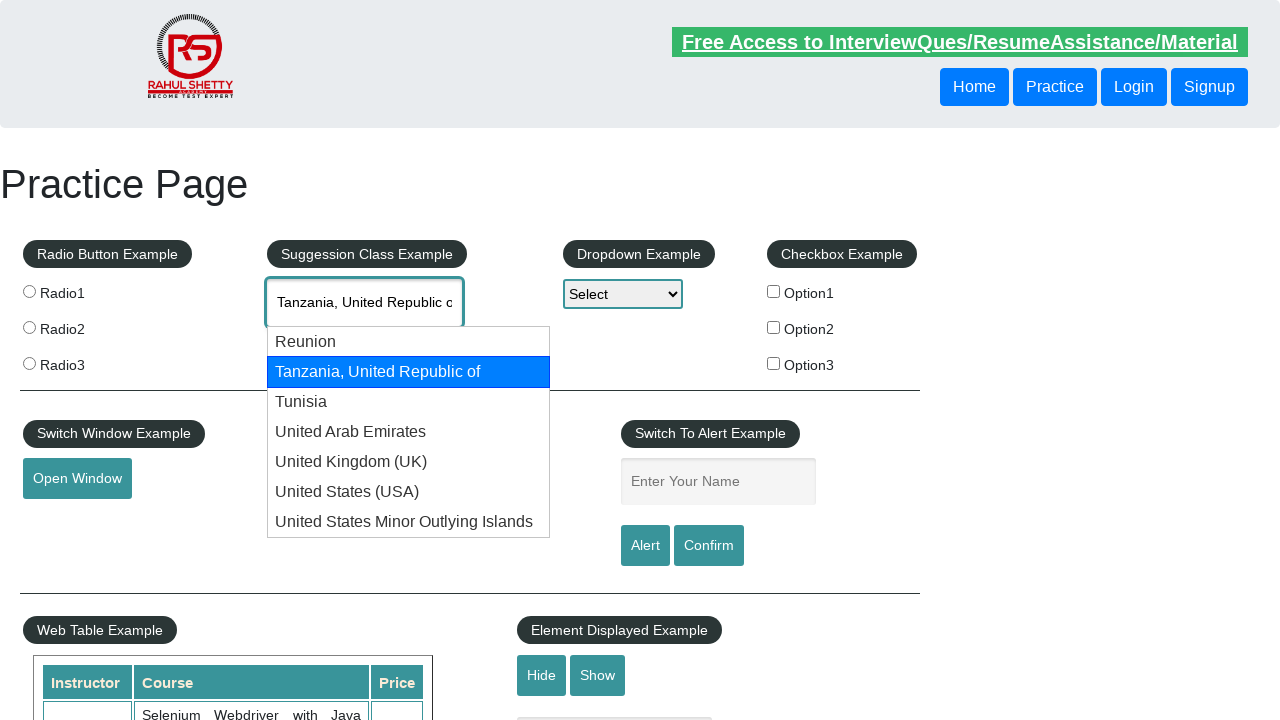

Checked current value: 'Tanzania, United Republic of' (attempt 9/10)
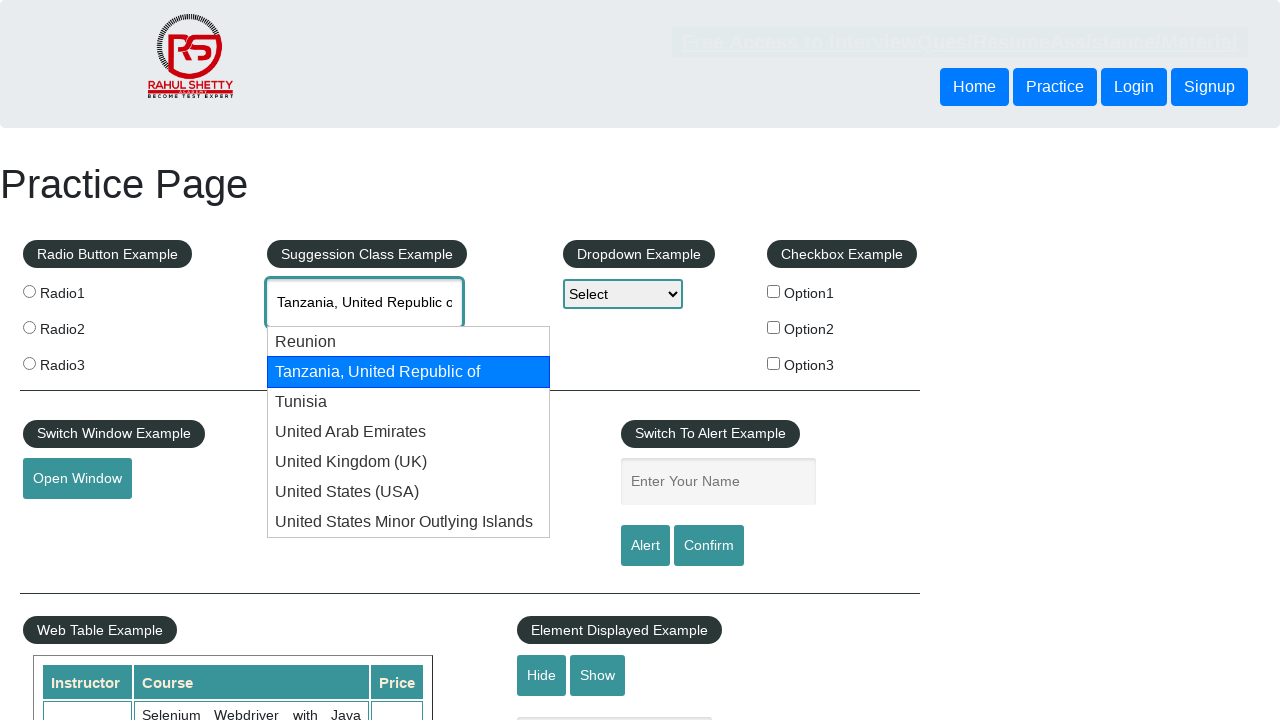

Waited before pressing ArrowDown (attempt 10/10)
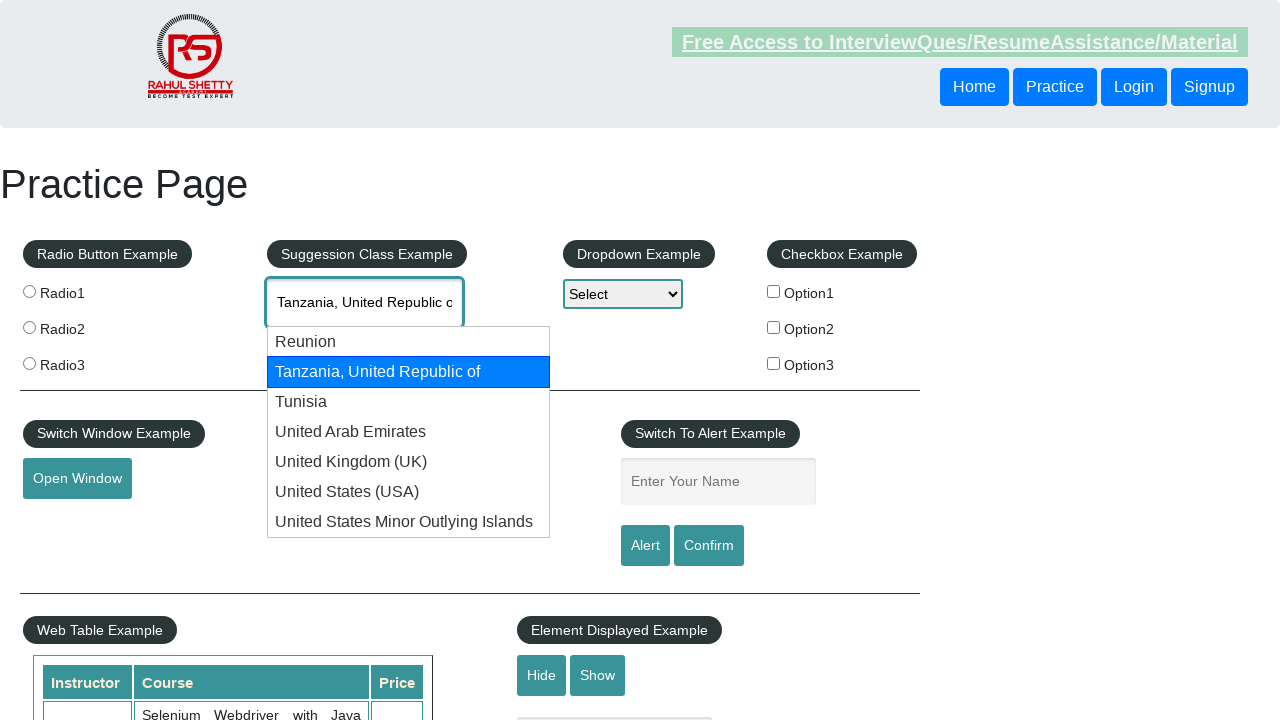

Pressed ArrowDown to navigate to next option (attempt 10/10) on #autocomplete
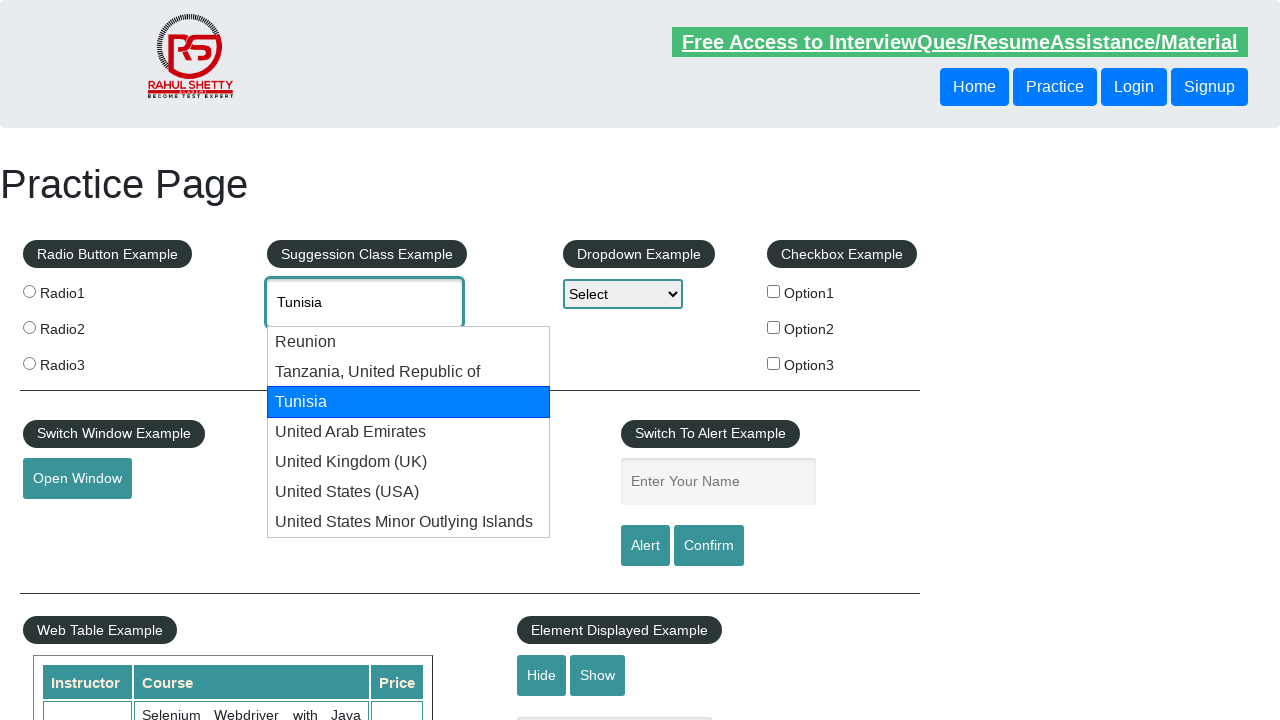

Checked current value: 'Tunisia' (attempt 10/10)
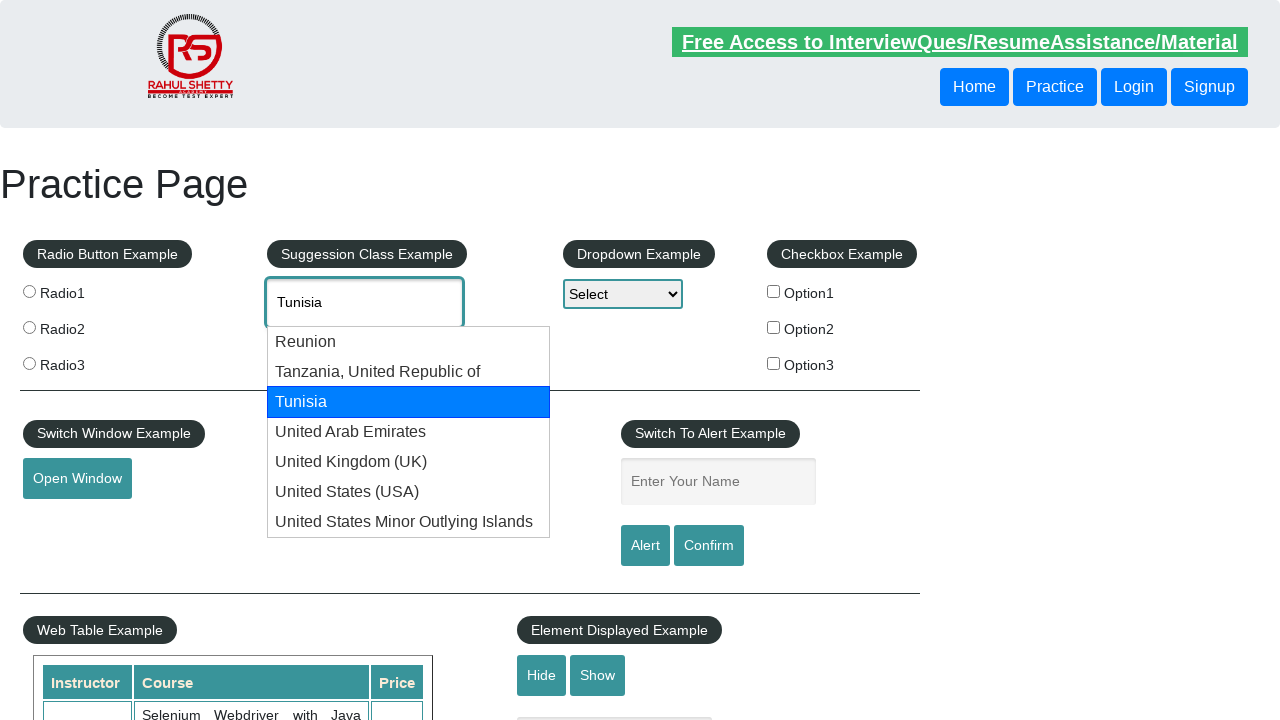

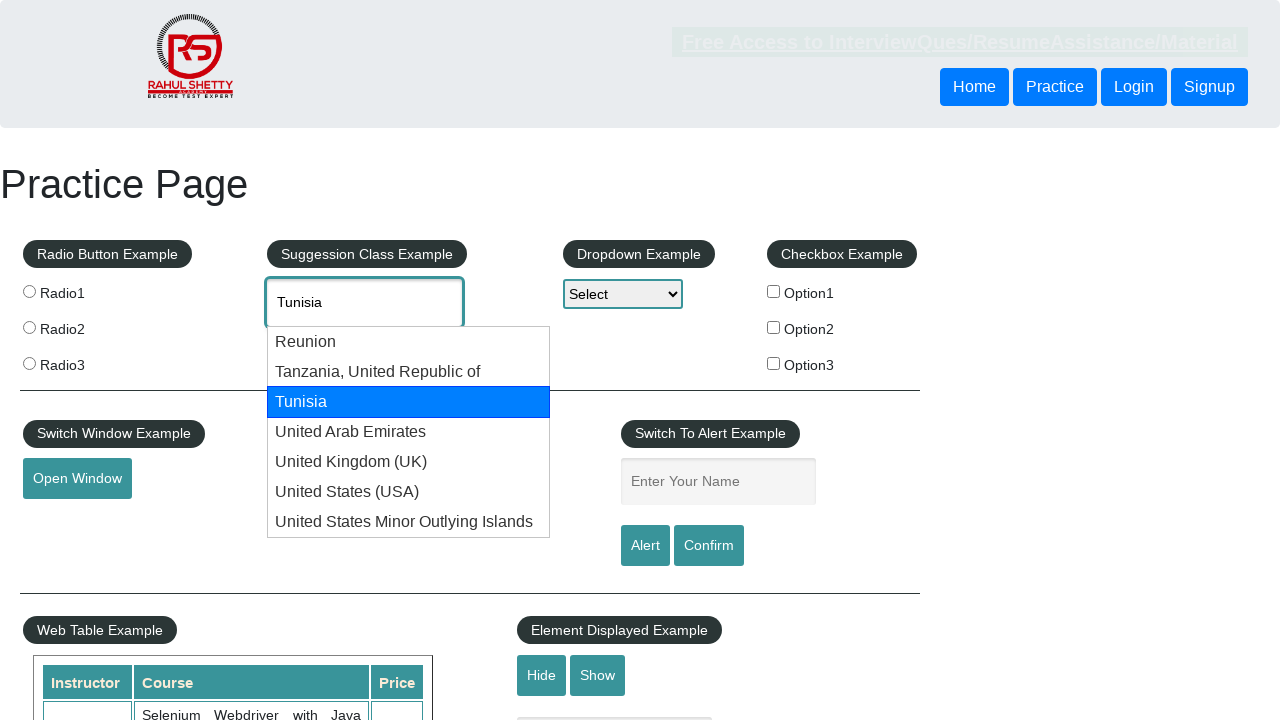